Navigates to W3Schools HTML tables page and scrolls to the "Table Rows" section heading

Starting URL: https://www.w3schools.com/html/html_tables.asp

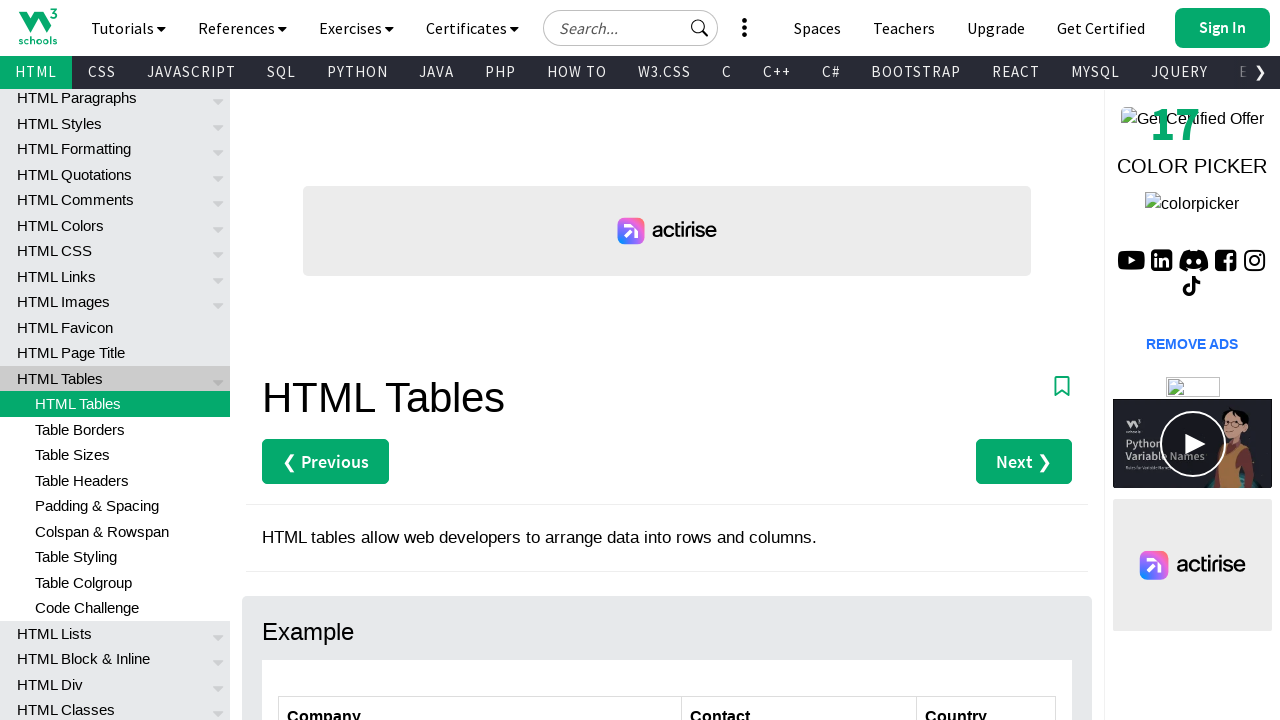

Navigated to W3Schools HTML tables page
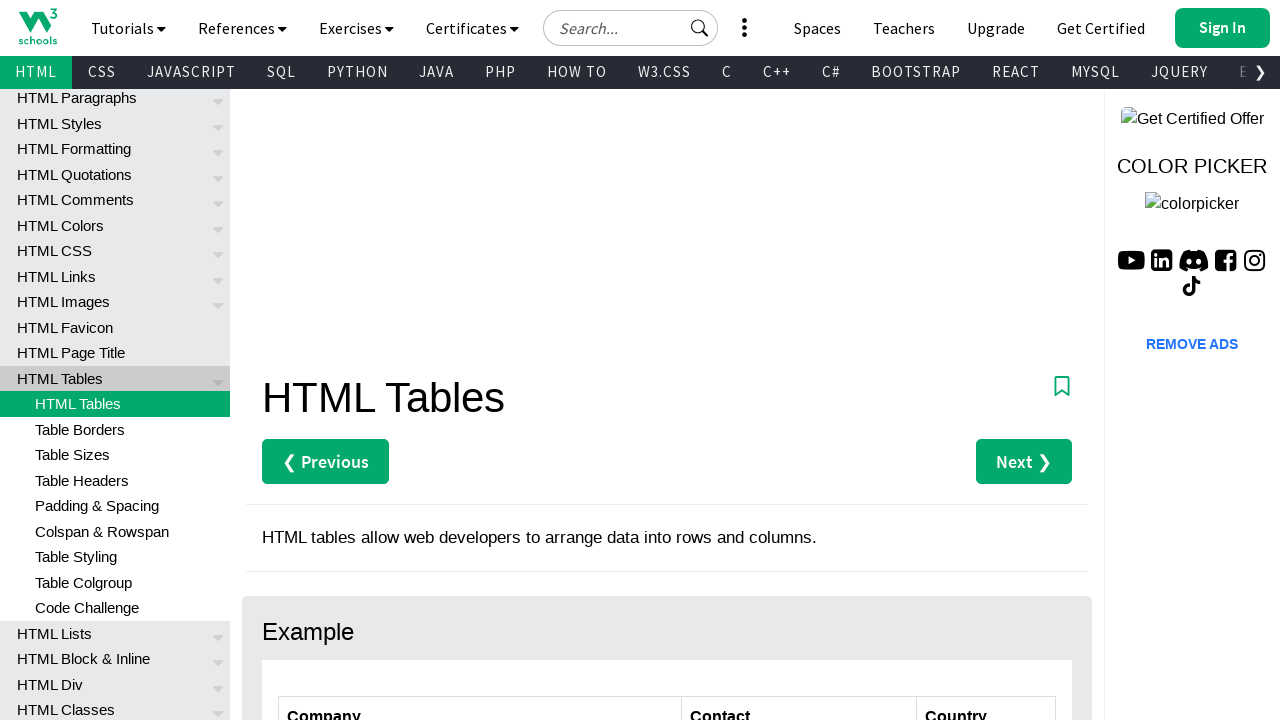

Located 'Table Rows' section heading element
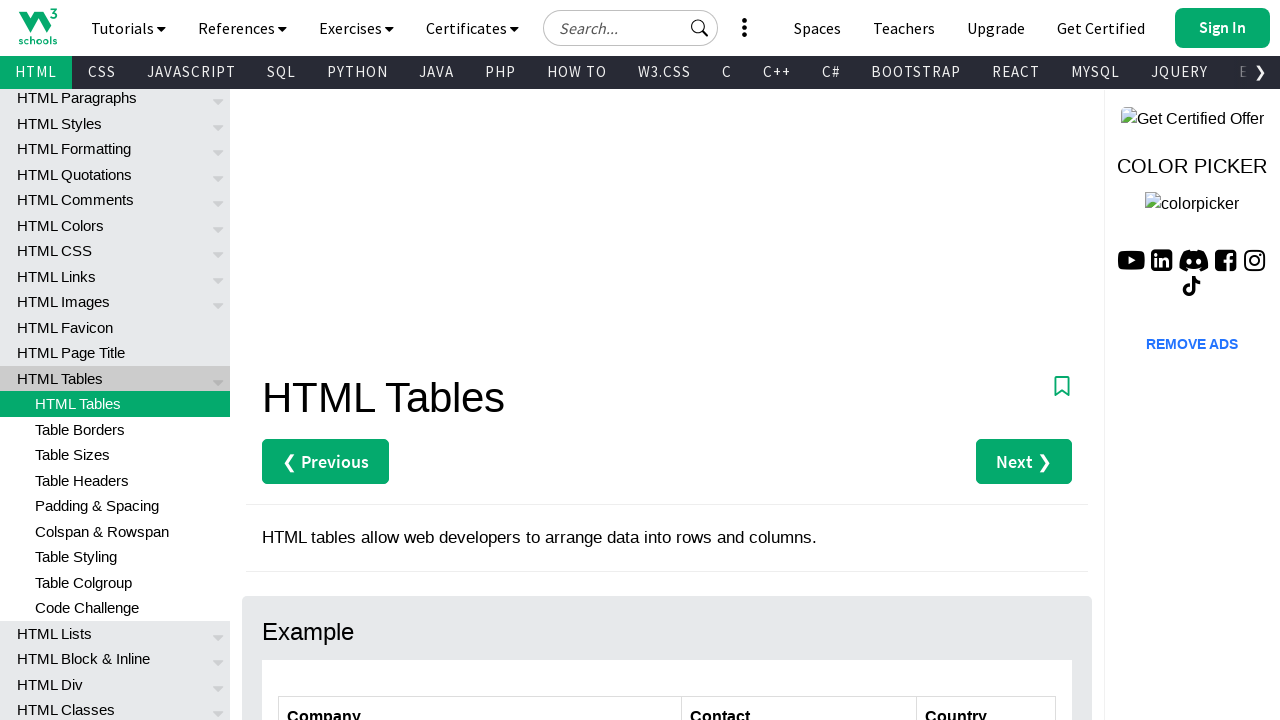

Scrolled to 'Table Rows' section heading
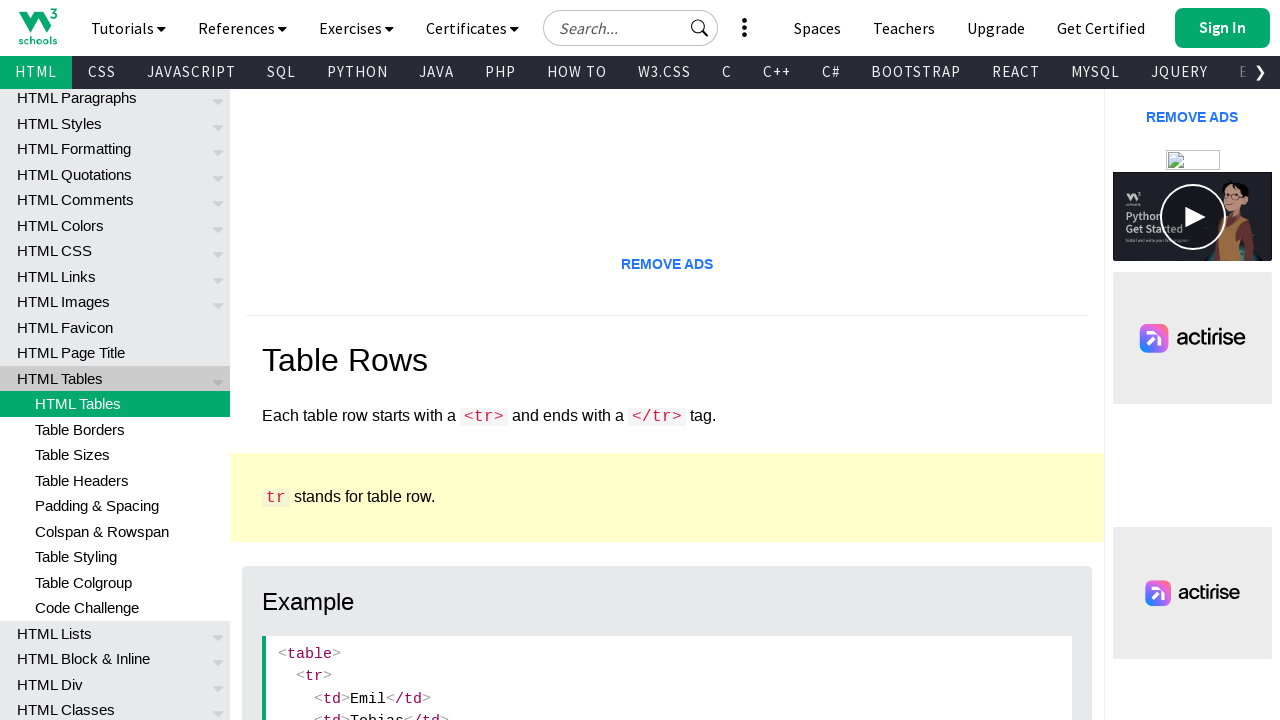

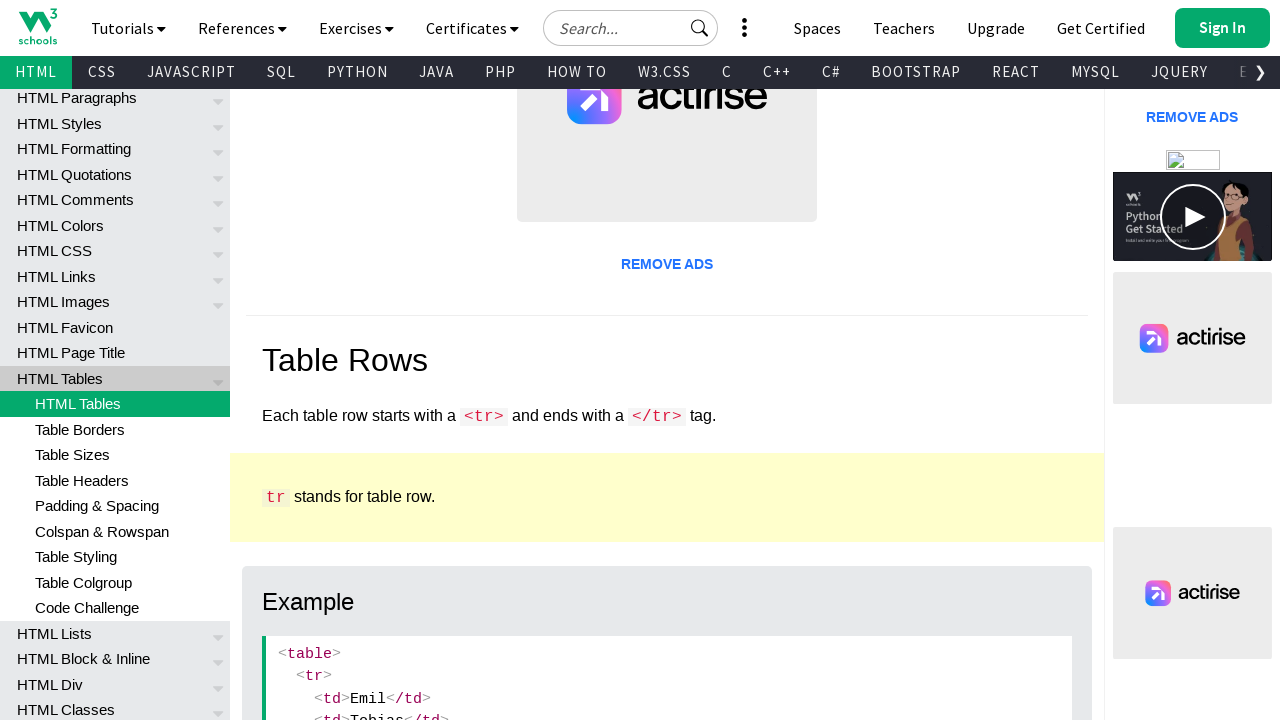